Tests dynamic properties by waiting for a button to become visible after page load

Starting URL: https://demoqa.com/dynamic-properties

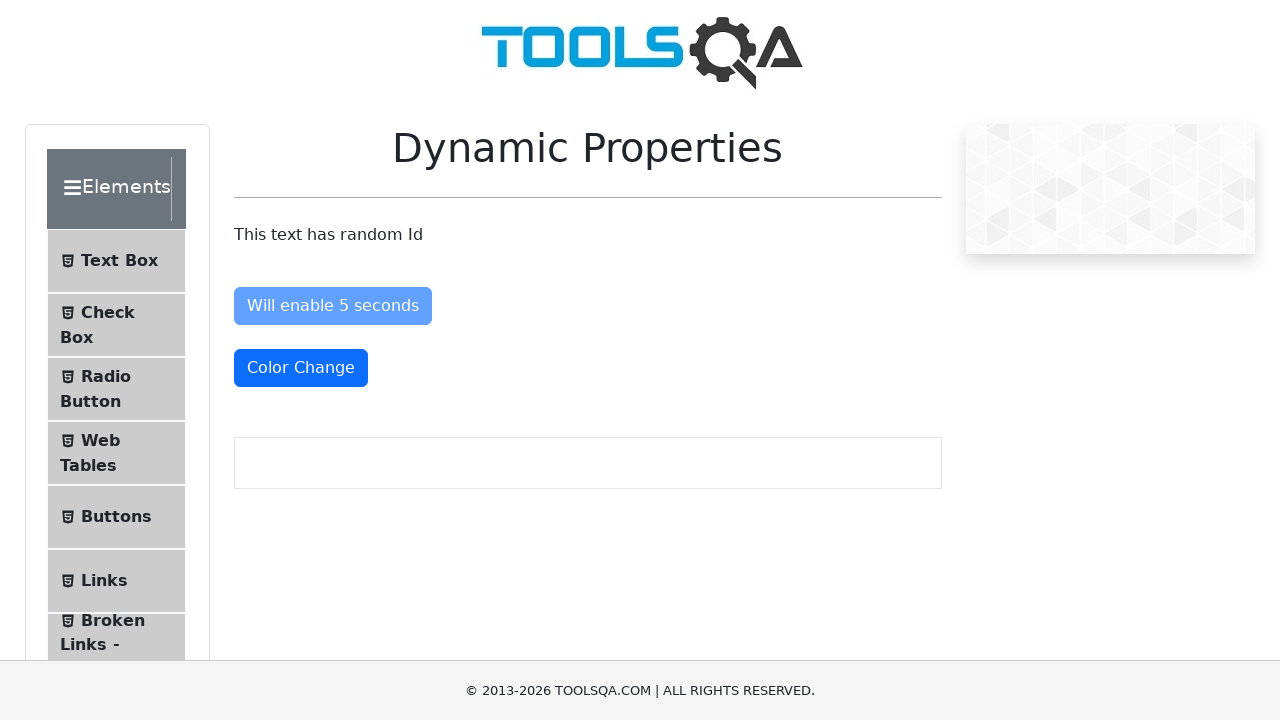

Navigated to dynamic properties test page
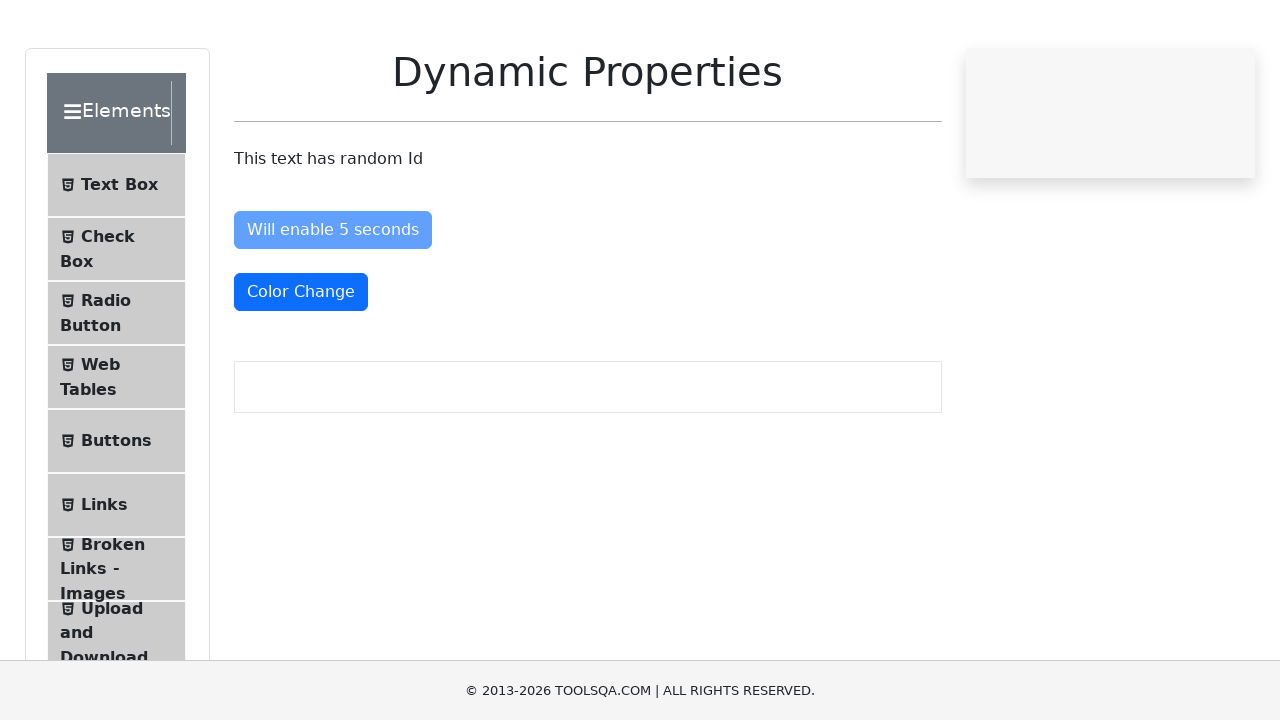

Button with id 'visibleAfter' became visible after page load
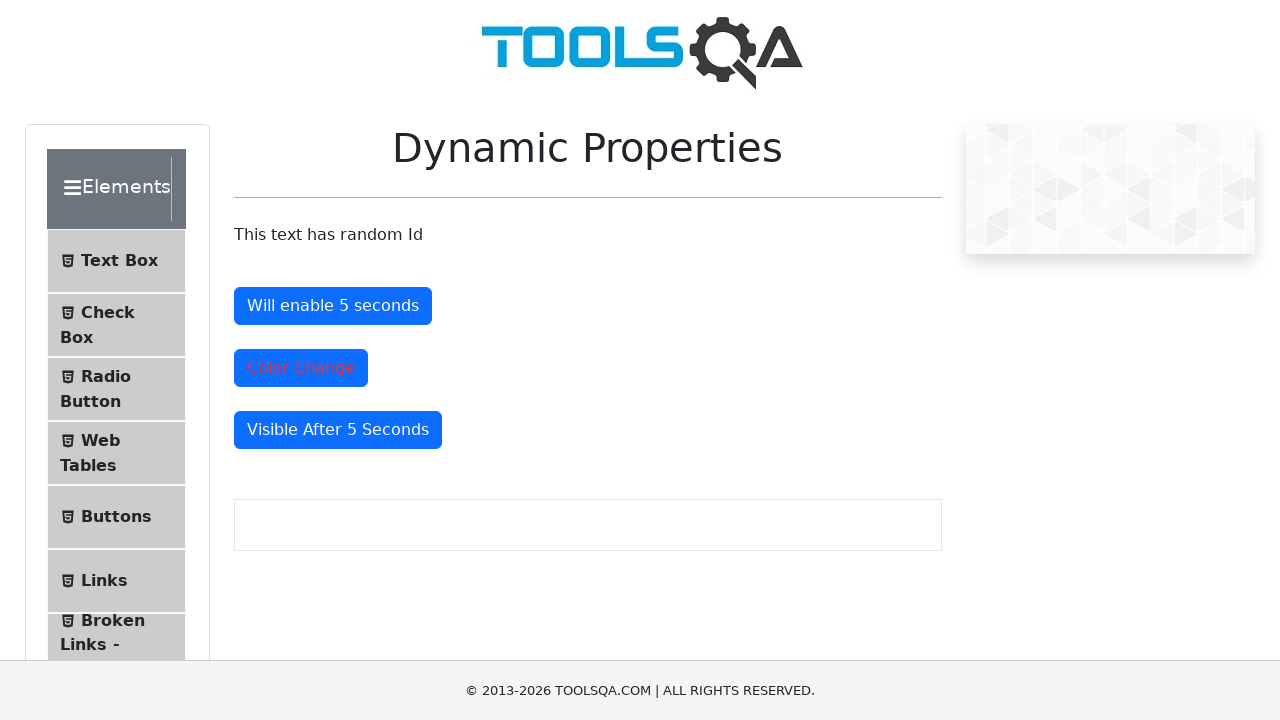

Located the visible button element
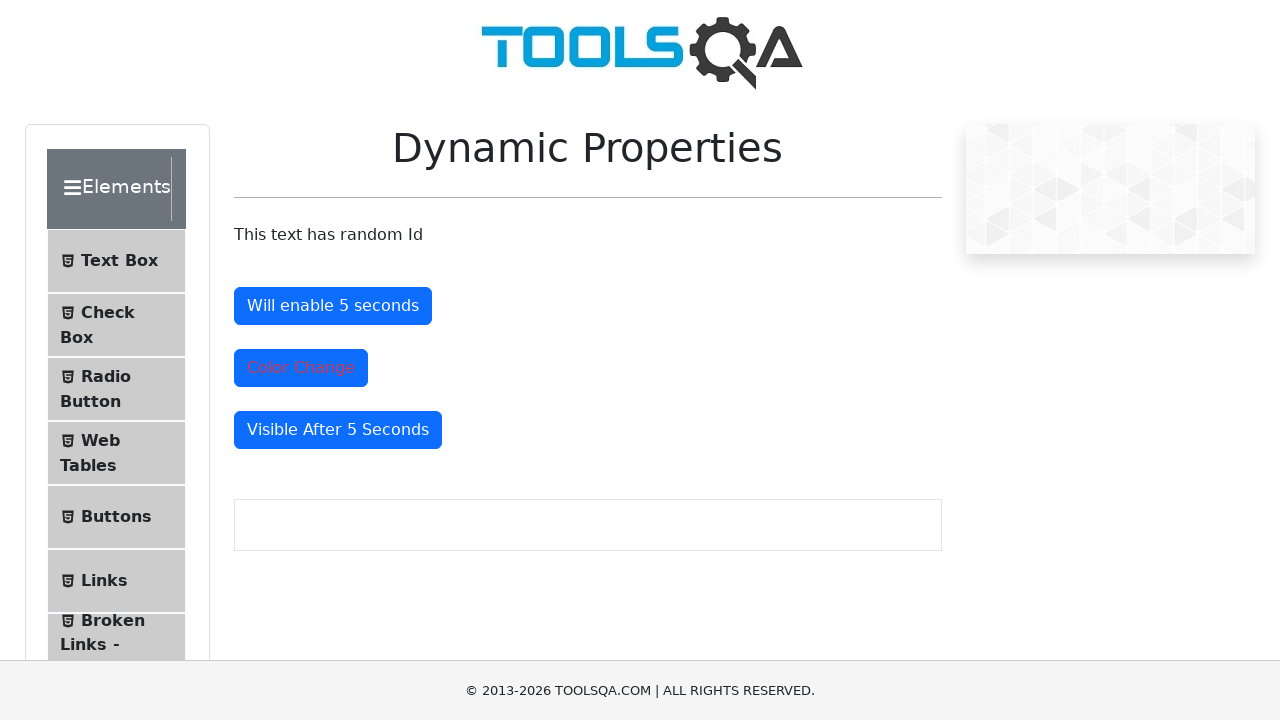

Verified that the button is visible
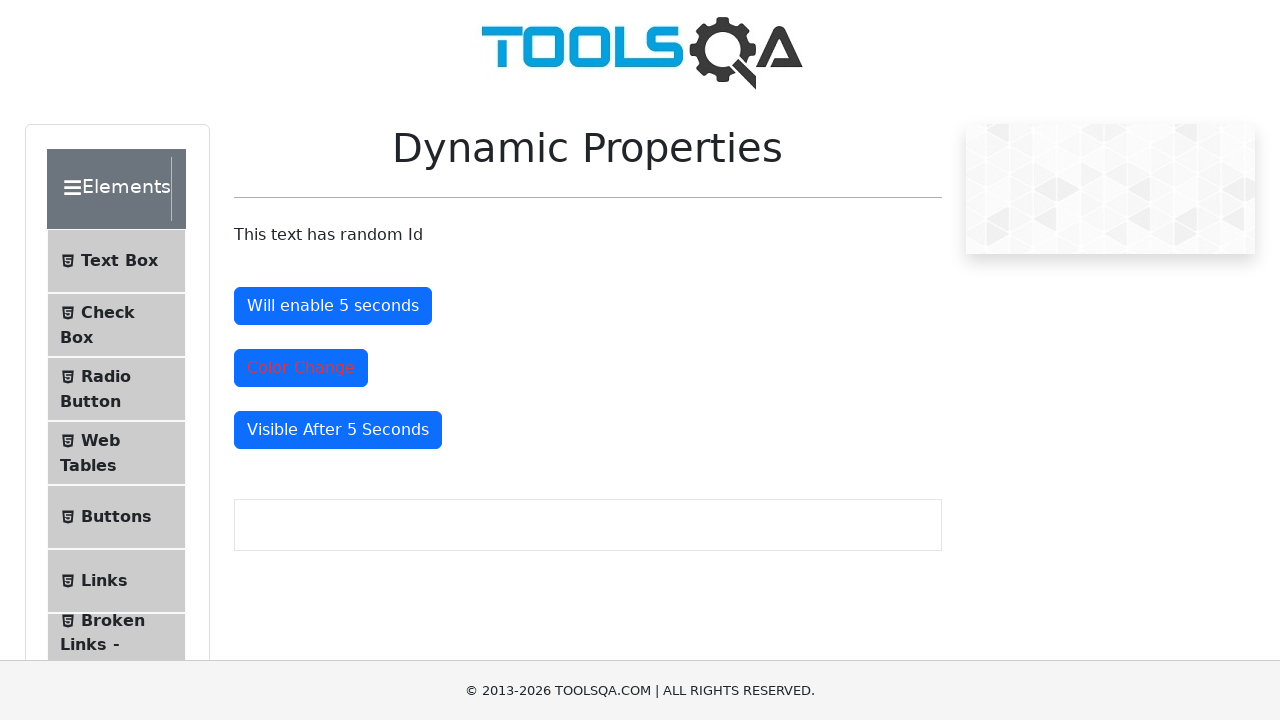

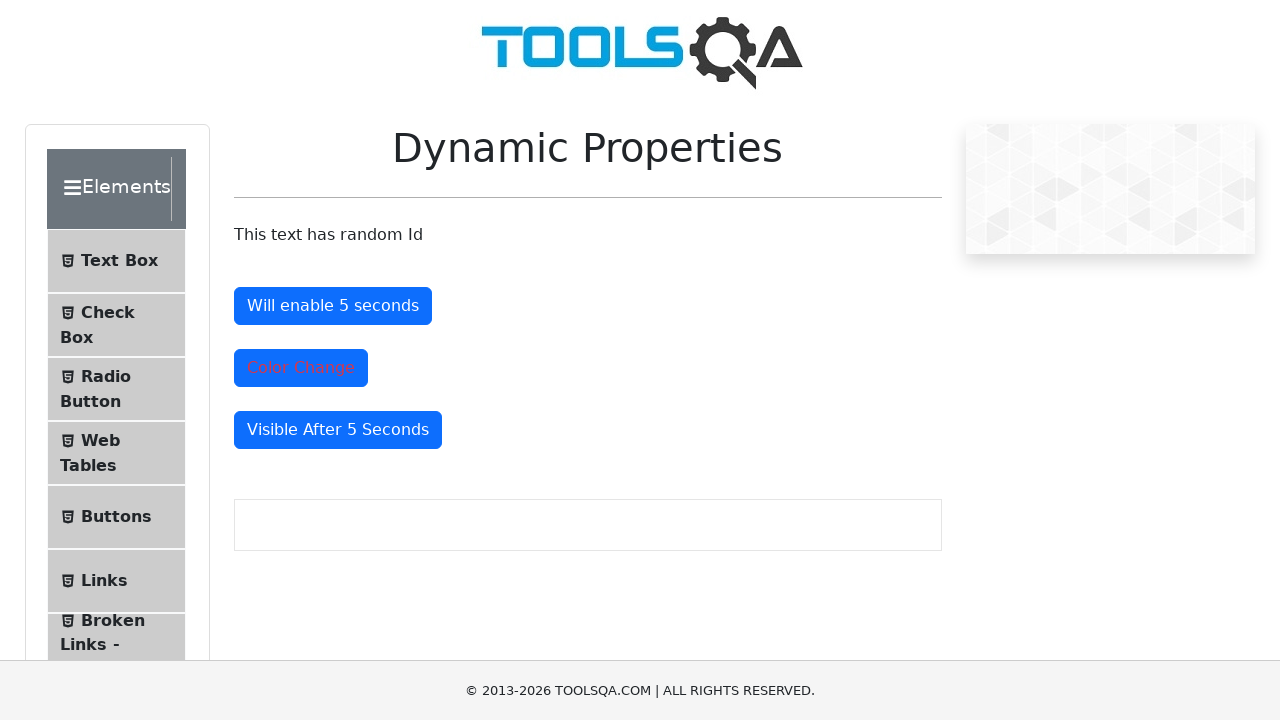